Navigates to GitHub's homepage and verifies the page loads successfully by checking that the page title is present.

Starting URL: https://github.com

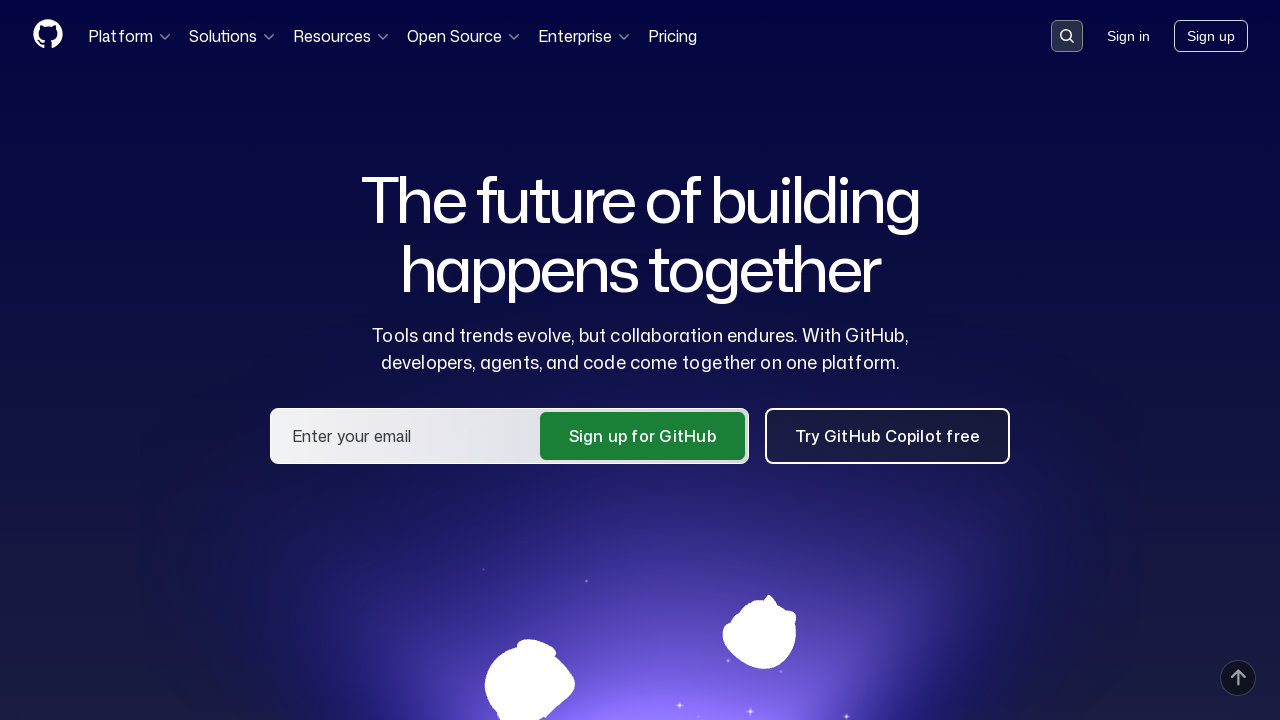

Navigated to GitHub homepage
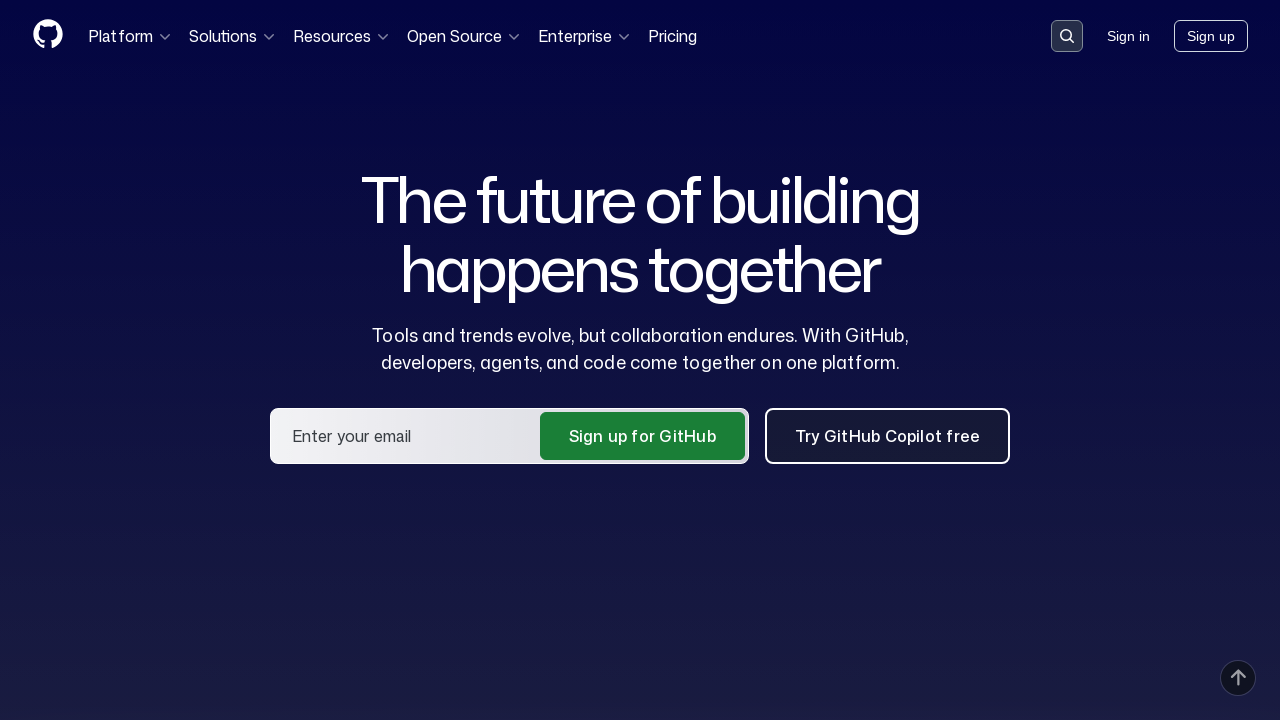

Page loaded - DOM content ready
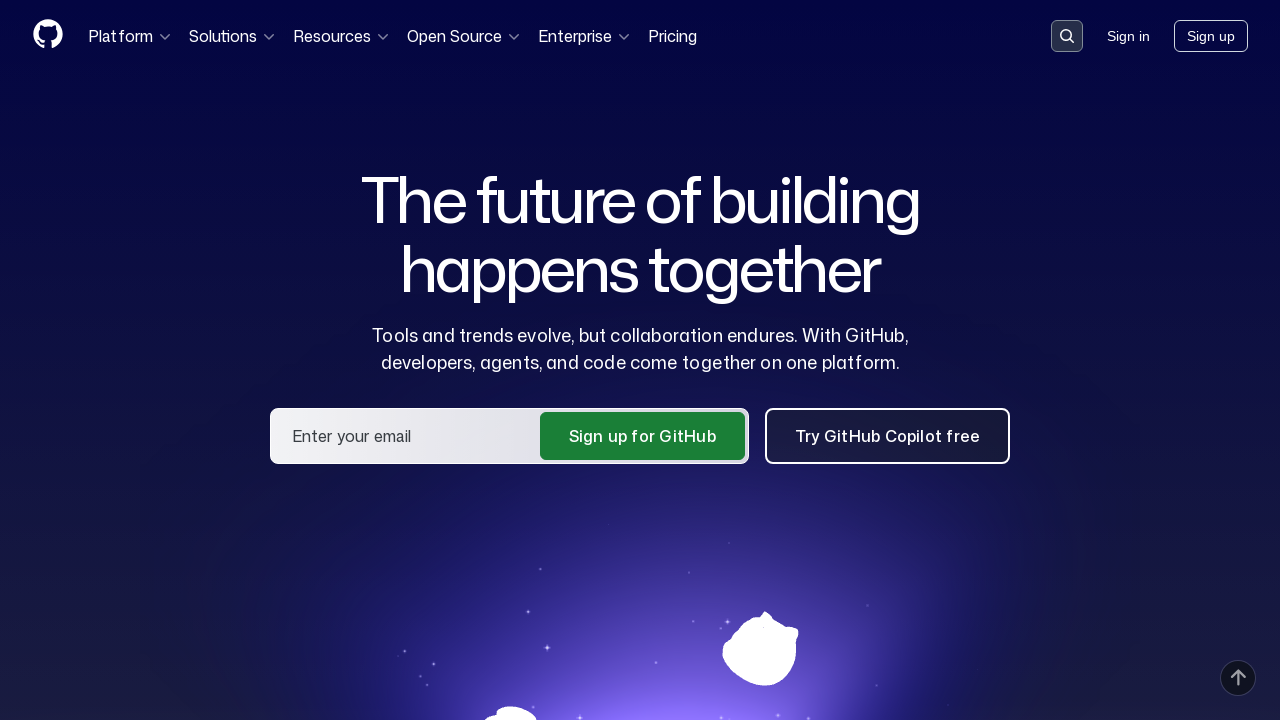

Verified page title contains 'GitHub'
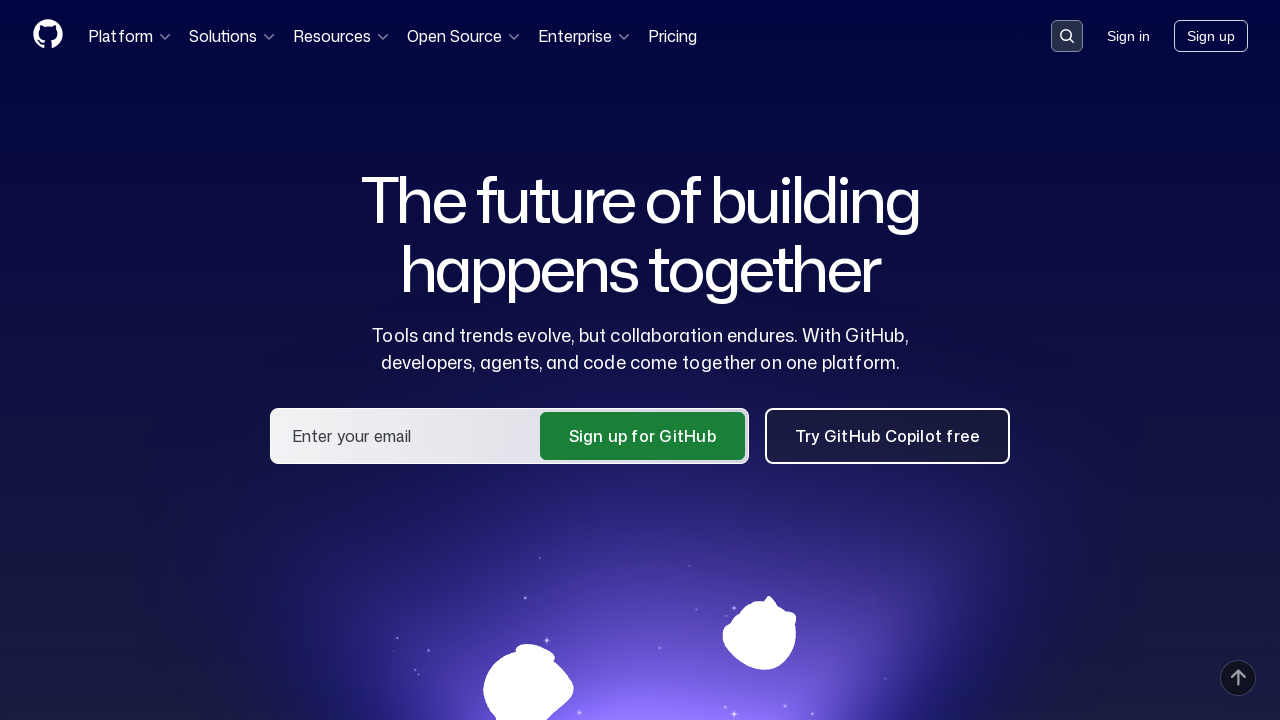

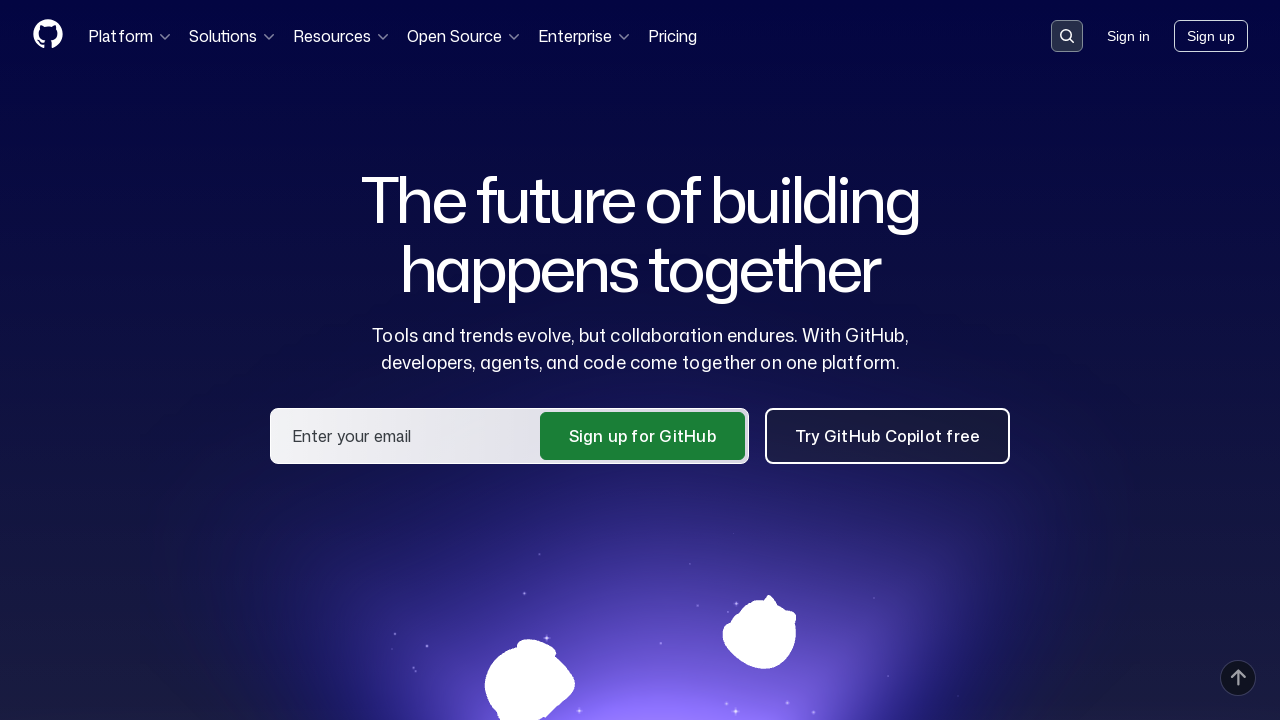